Tests a registration form by filling in first name, last name, and email fields, then submitting and verifying the success message

Starting URL: http://suninjuly.github.io/registration1.html

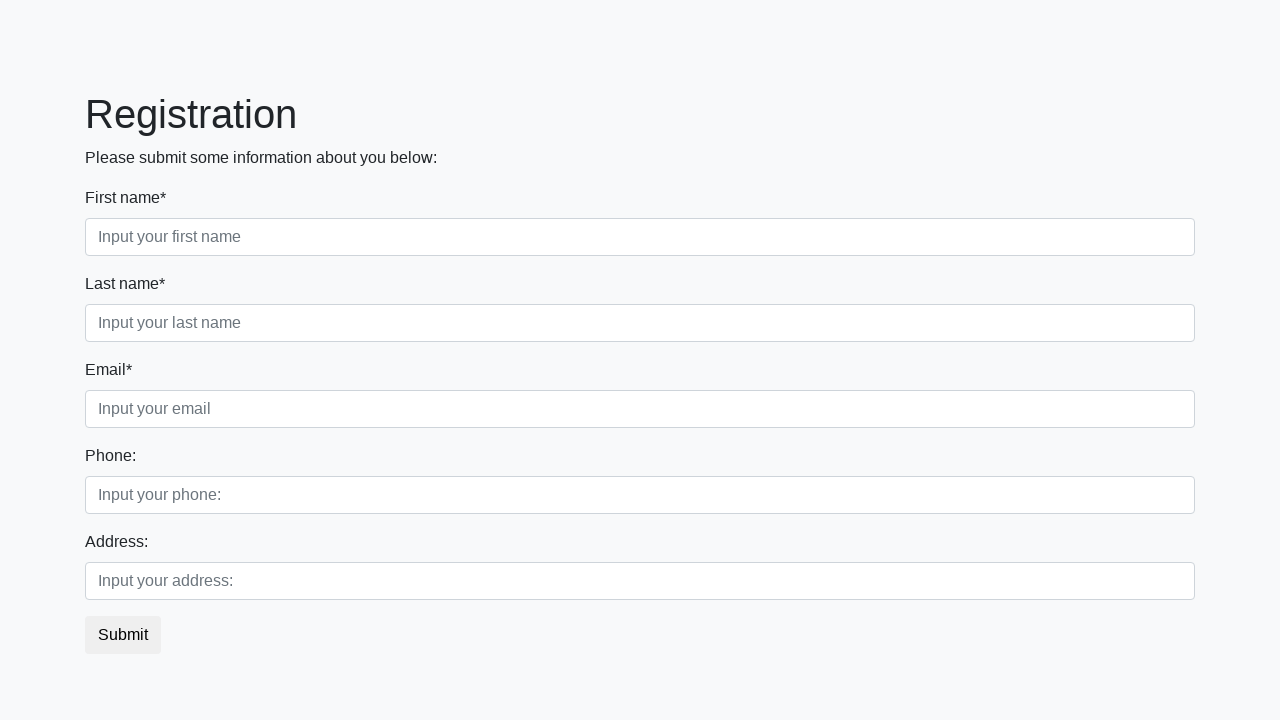

Filled first name field with 'KUZYA' on .form-control.first
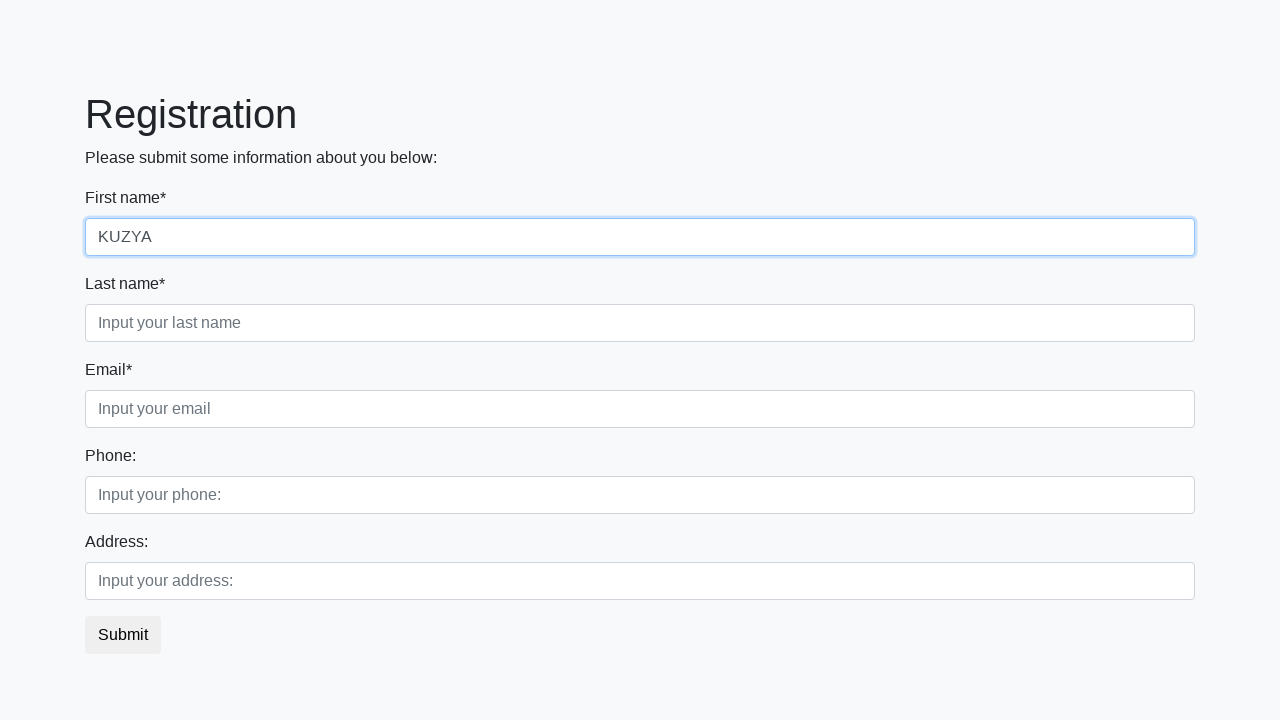

Filled last name field with 'Petrov' on input[placeholder='Input your last name']
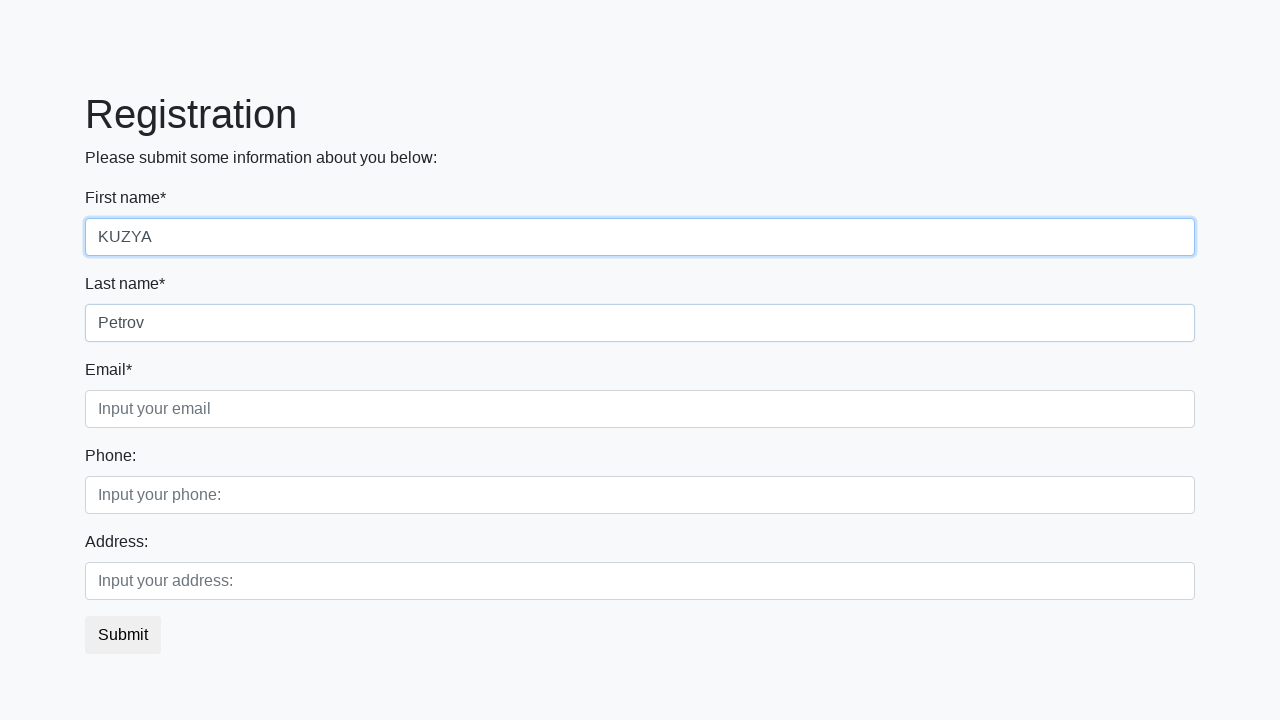

Filled email field with 'JJ@JJ.JJ' on .third
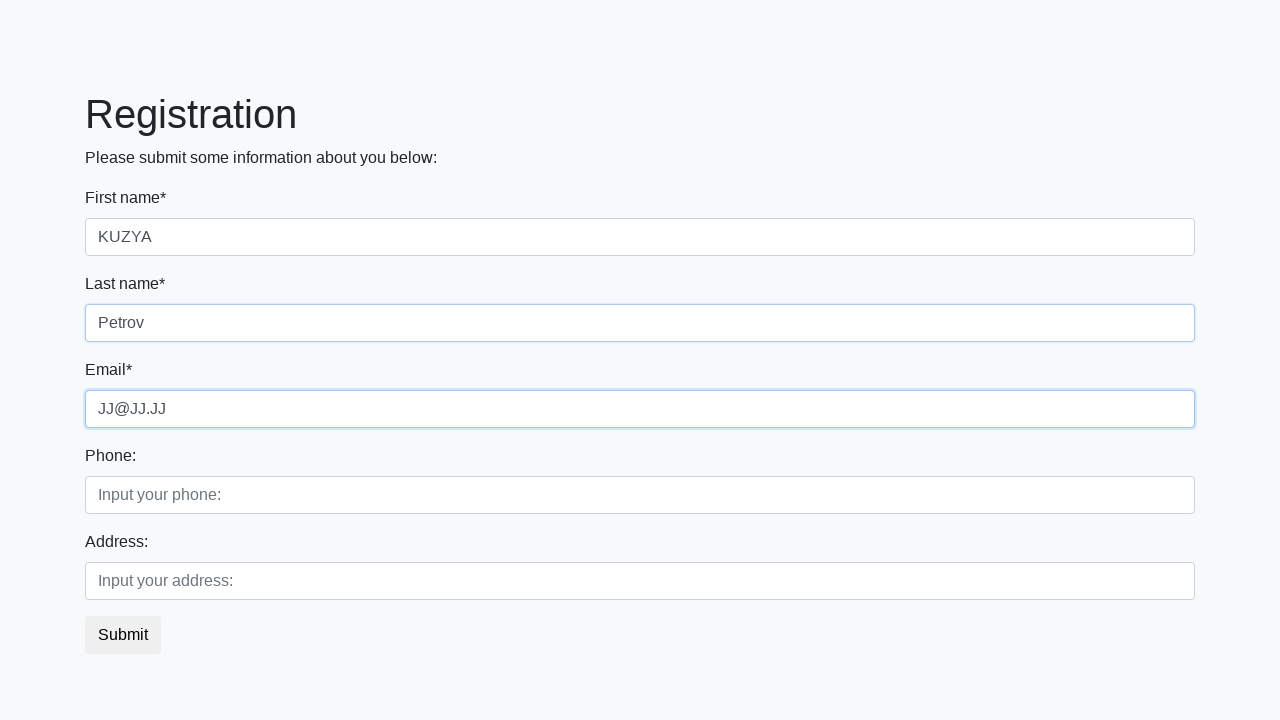

Clicked submit button to register at (123, 635) on button[type='submit']
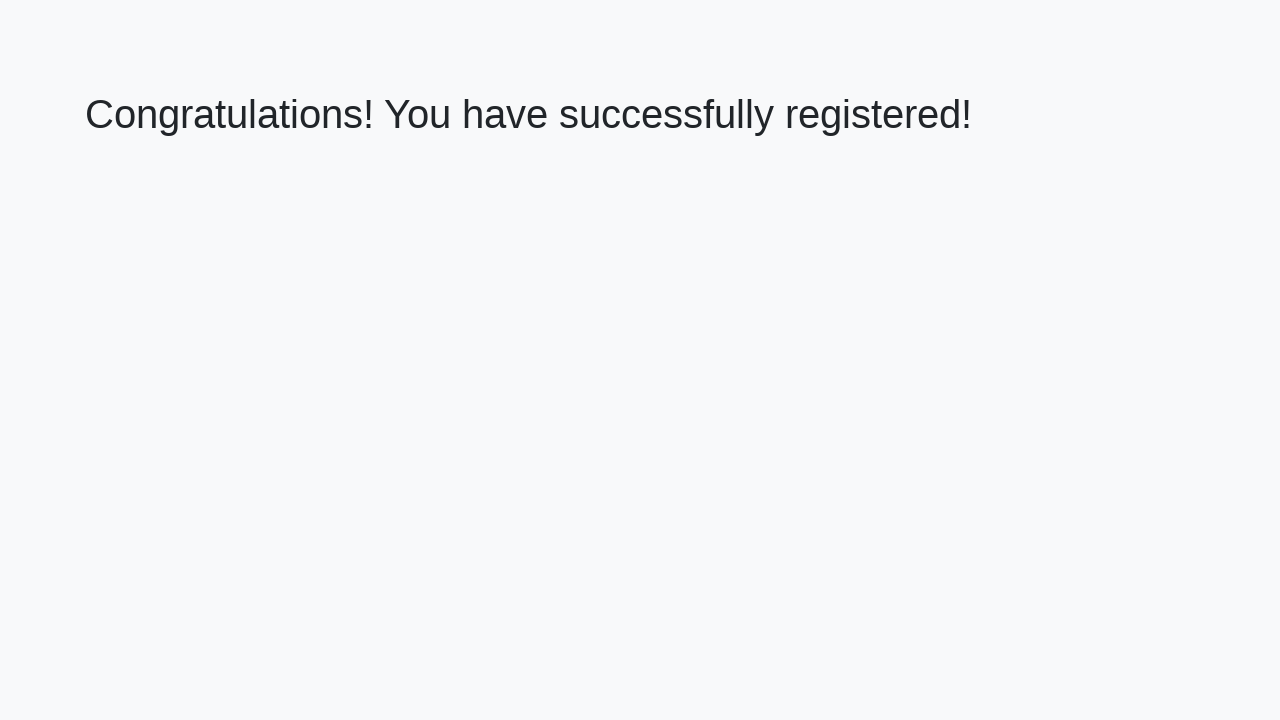

Success message header loaded
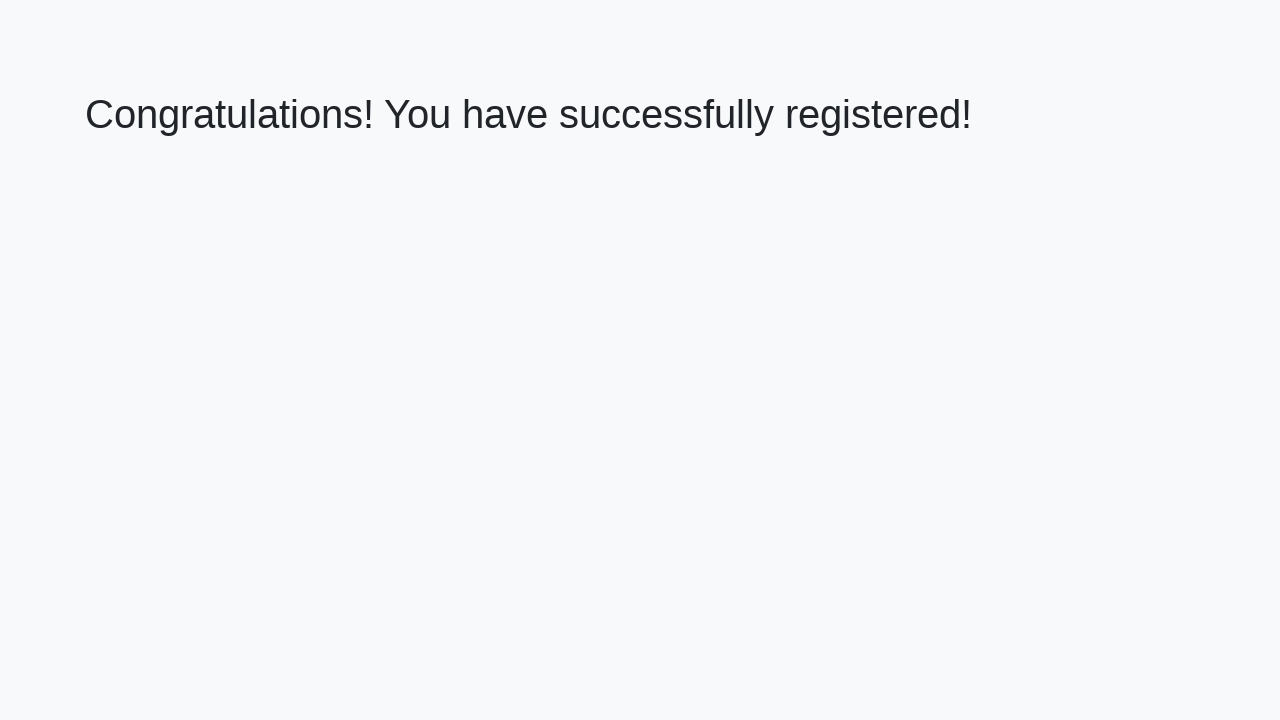

Retrieved success message text
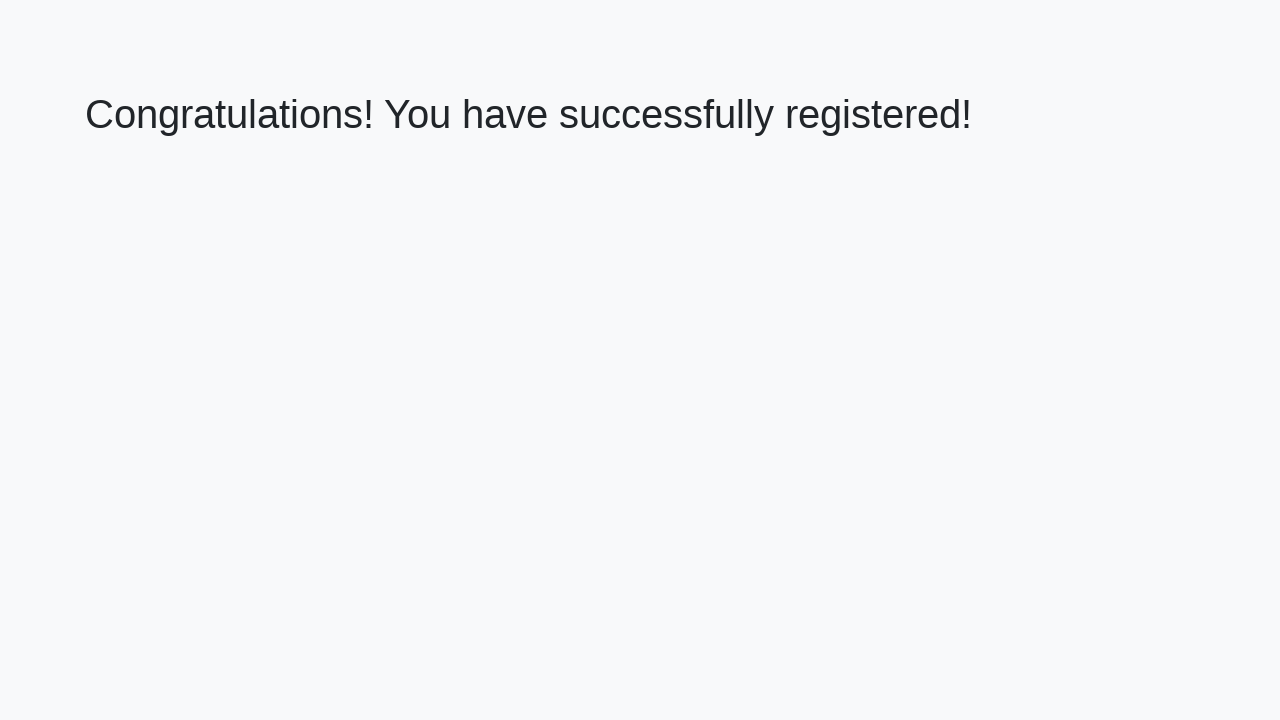

Verified success message: 'Congratulations! You have successfully registered!'
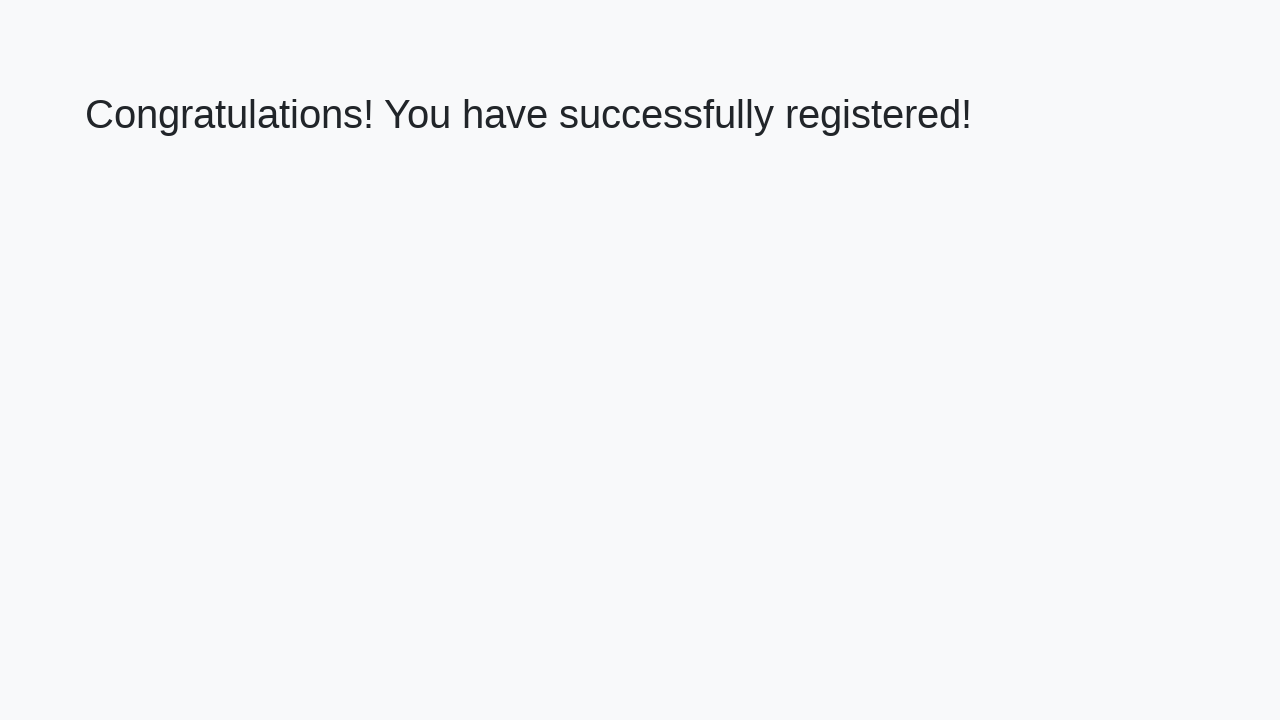

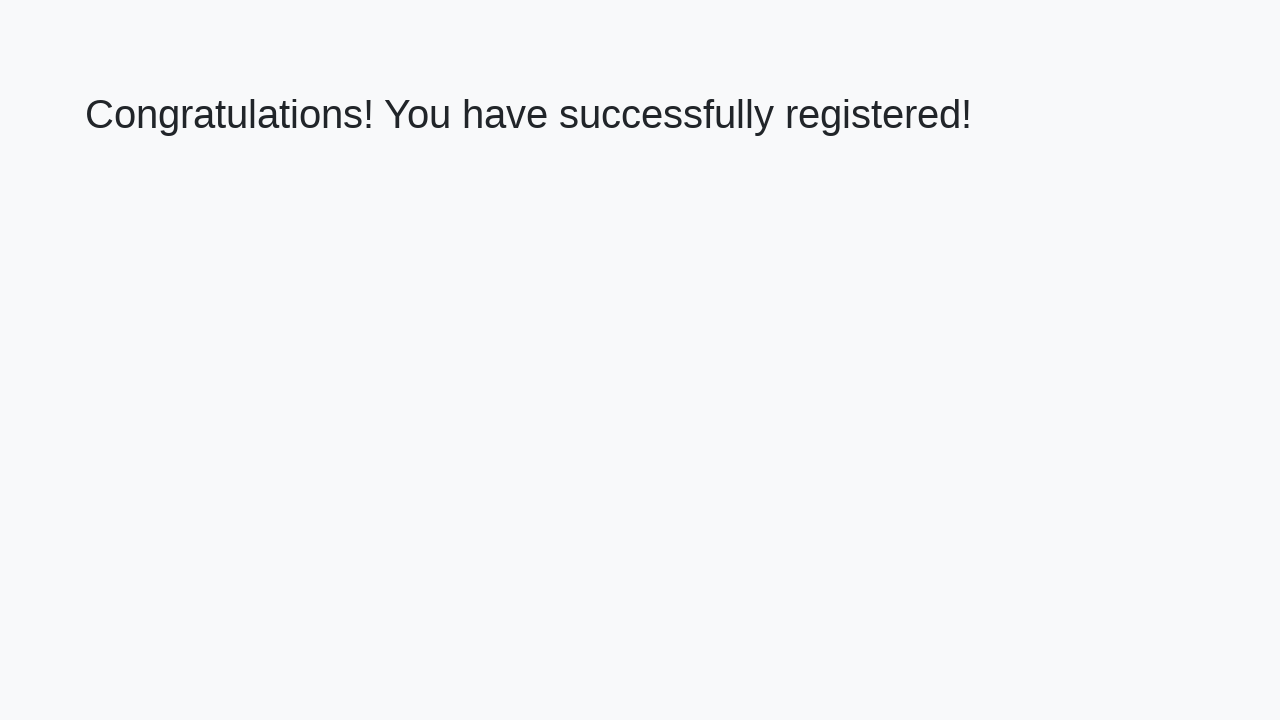